Tests hover functionality by hovering over an image and verifying hidden info becomes visible

Starting URL: https://the-internet.herokuapp.com/hovers

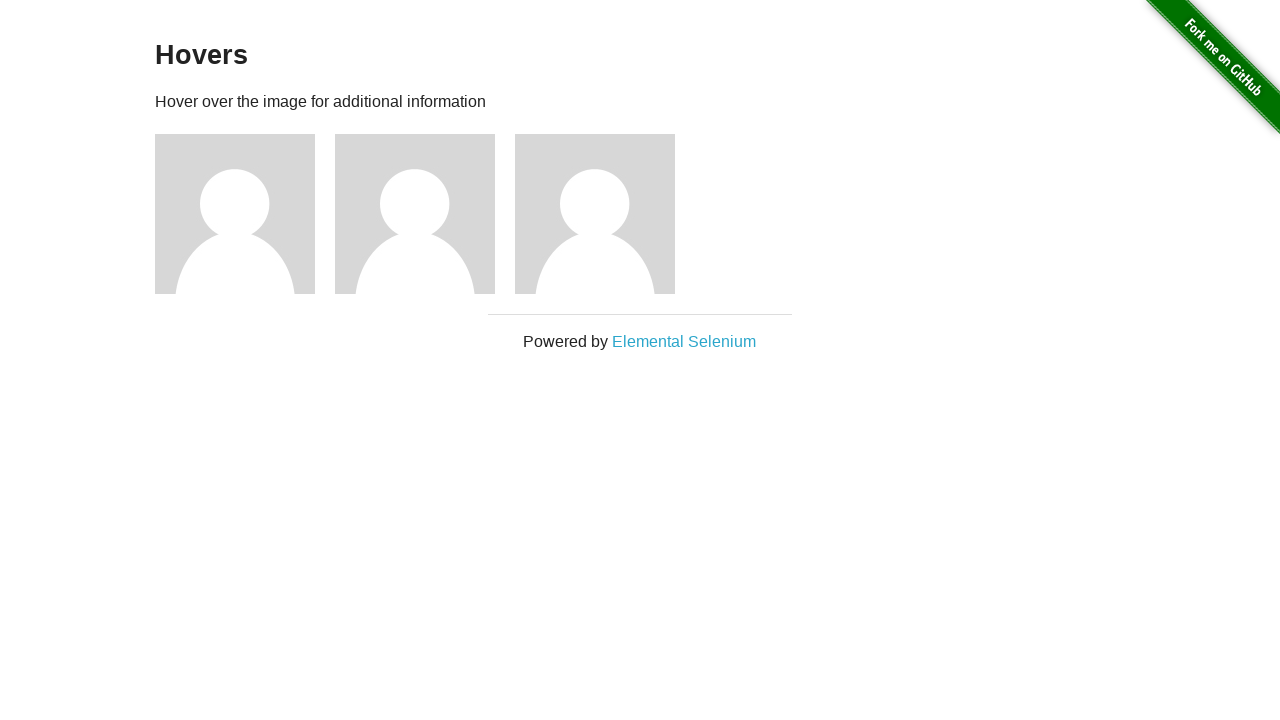

Waited for page to fully load (networkidle)
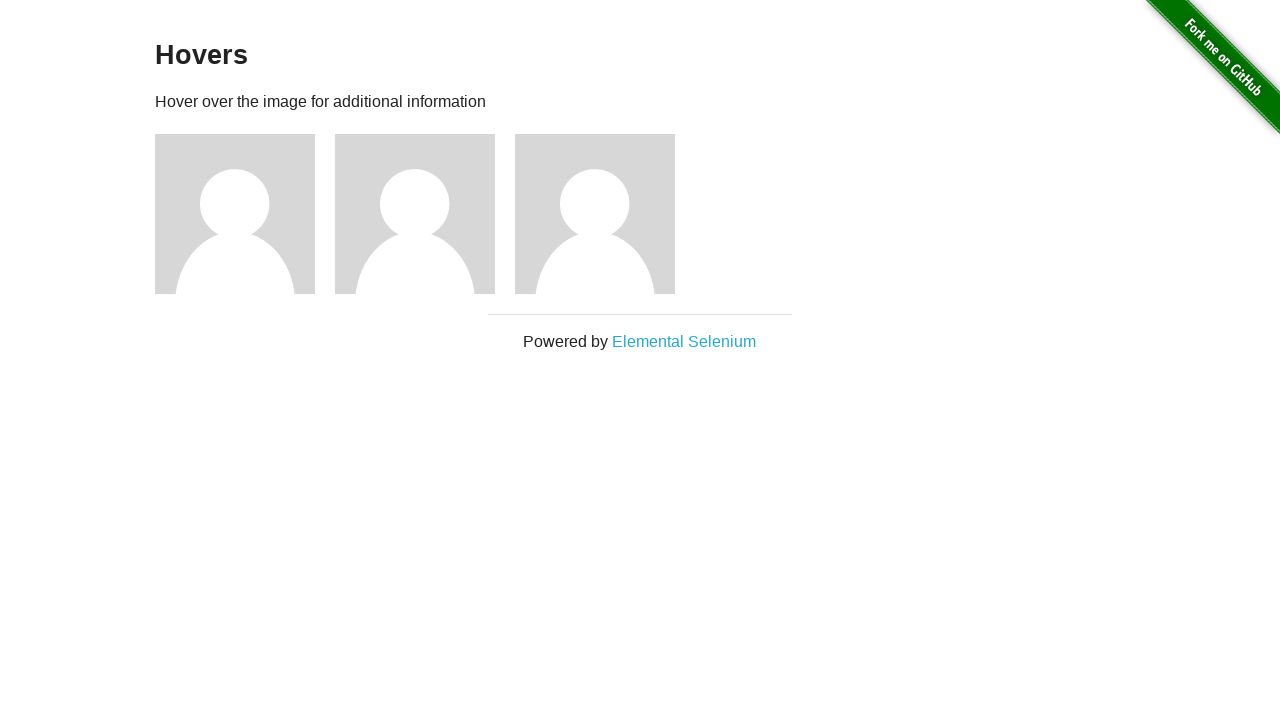

Verified that info link is not visible initially
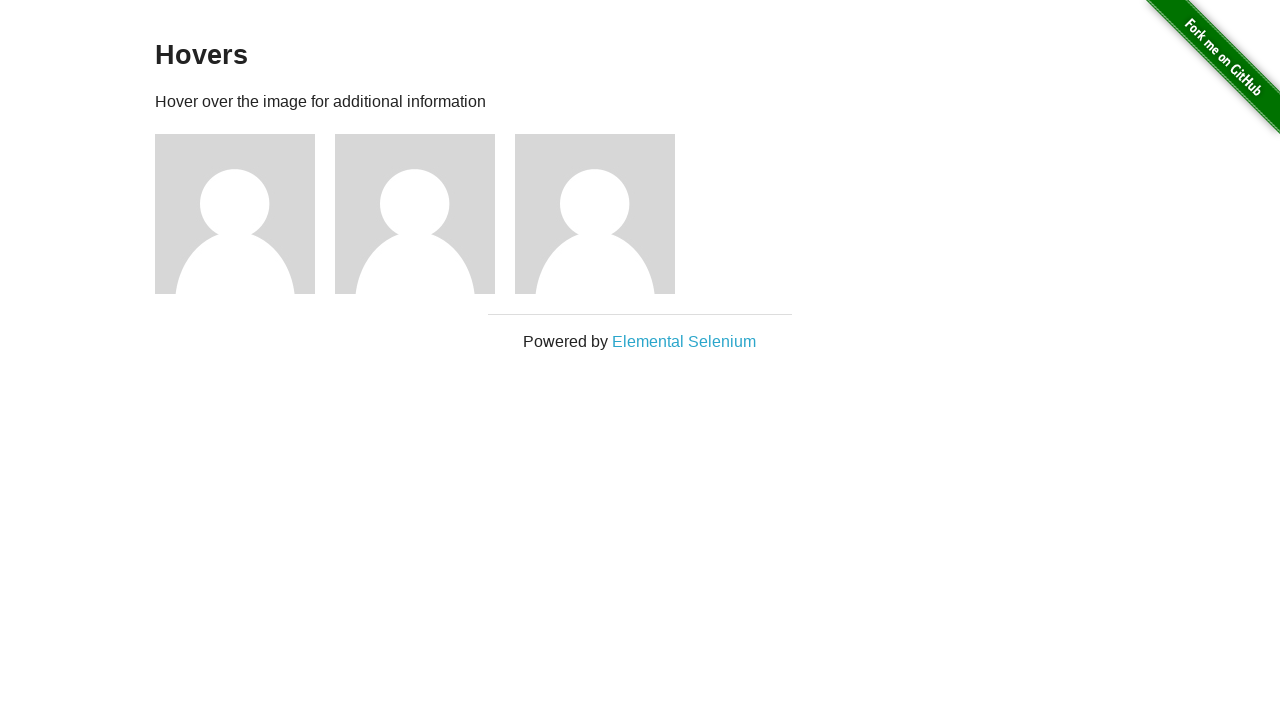

Hovered over the first figure image at (235, 214) on div.figure:nth-child(3) > img:nth-child(1)
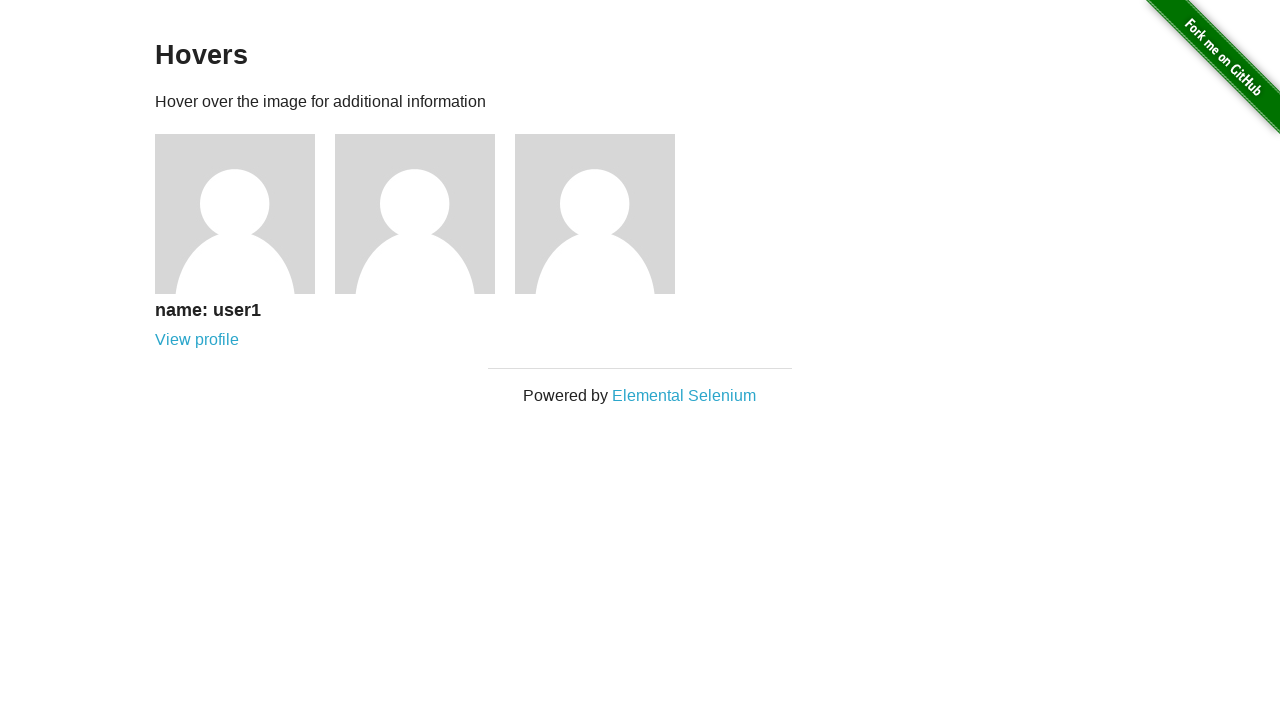

Verified that info link became visible after hovering
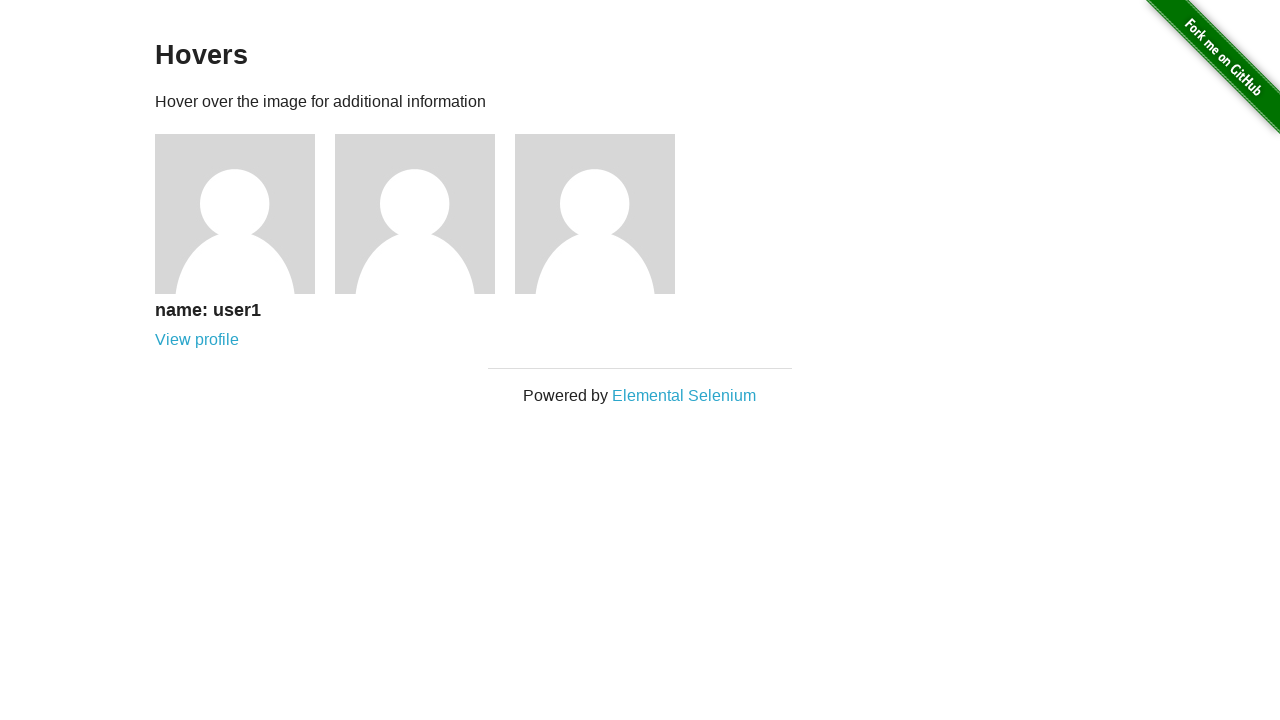

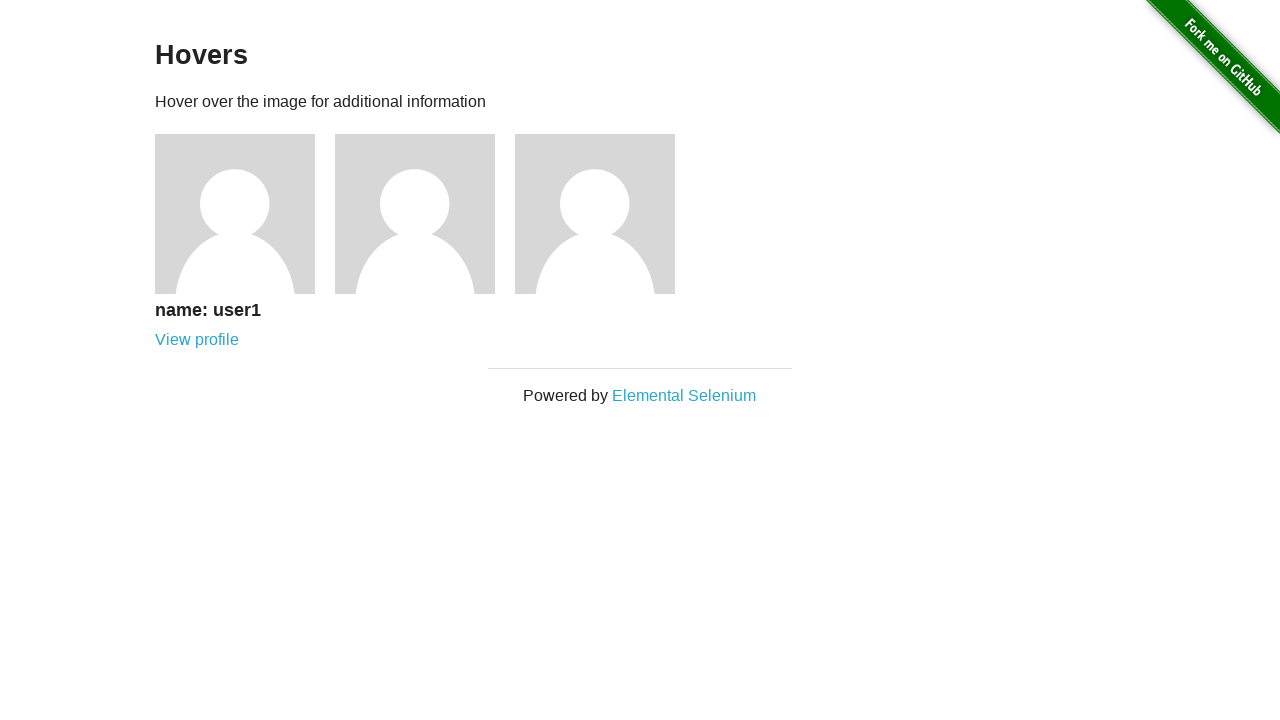